Tests advanced CSS selectors on a Selenium practice form by verifying page elements are displayed, clearing and filling a name text field, and validating the entered value.

Starting URL: https://www.tutorialspoint.com/selenium/practice/selenium_automation_practice.php

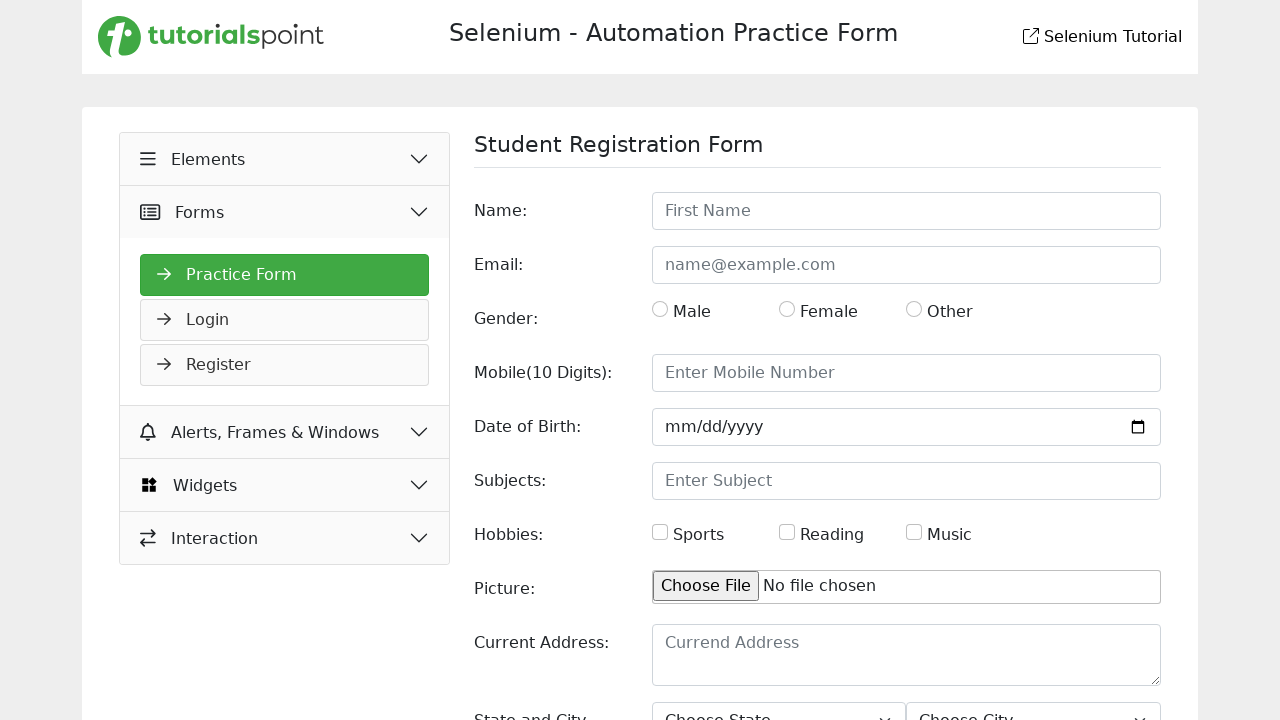

Verified page title is 'Selenium Practice - Student Registration Form'
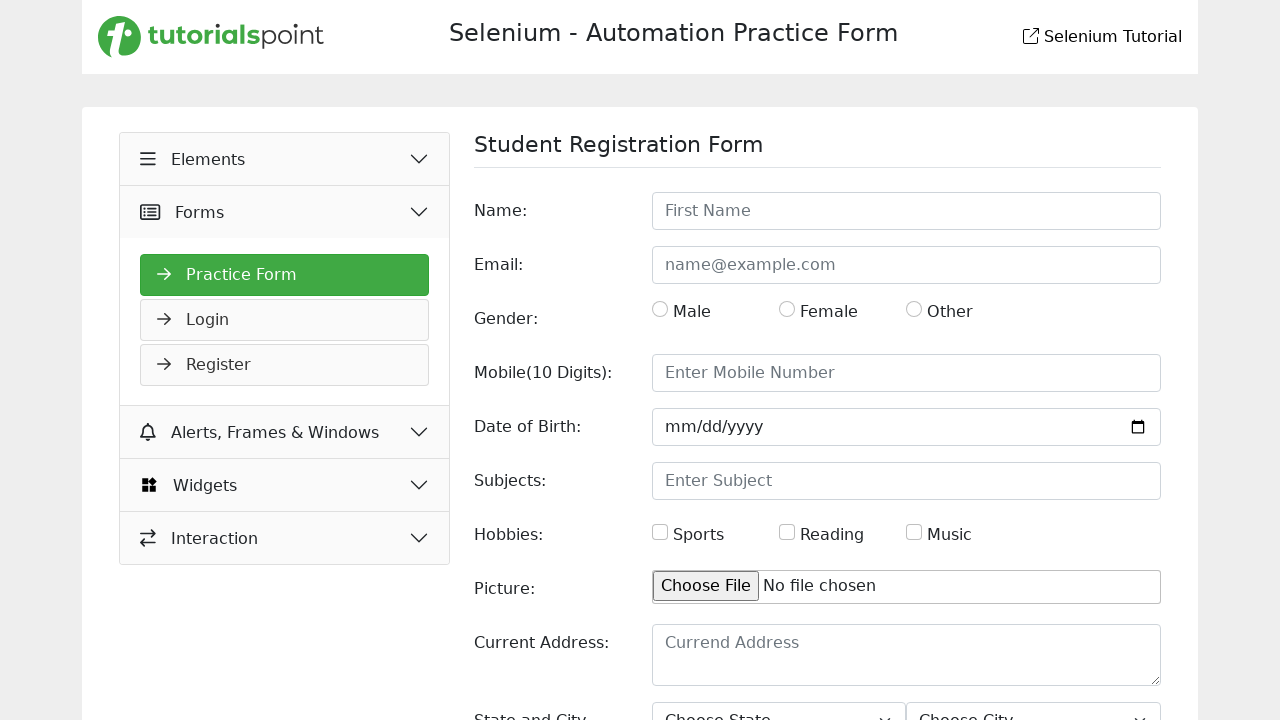

Verified tutorialspoint logo is displayed using absolute CSS path
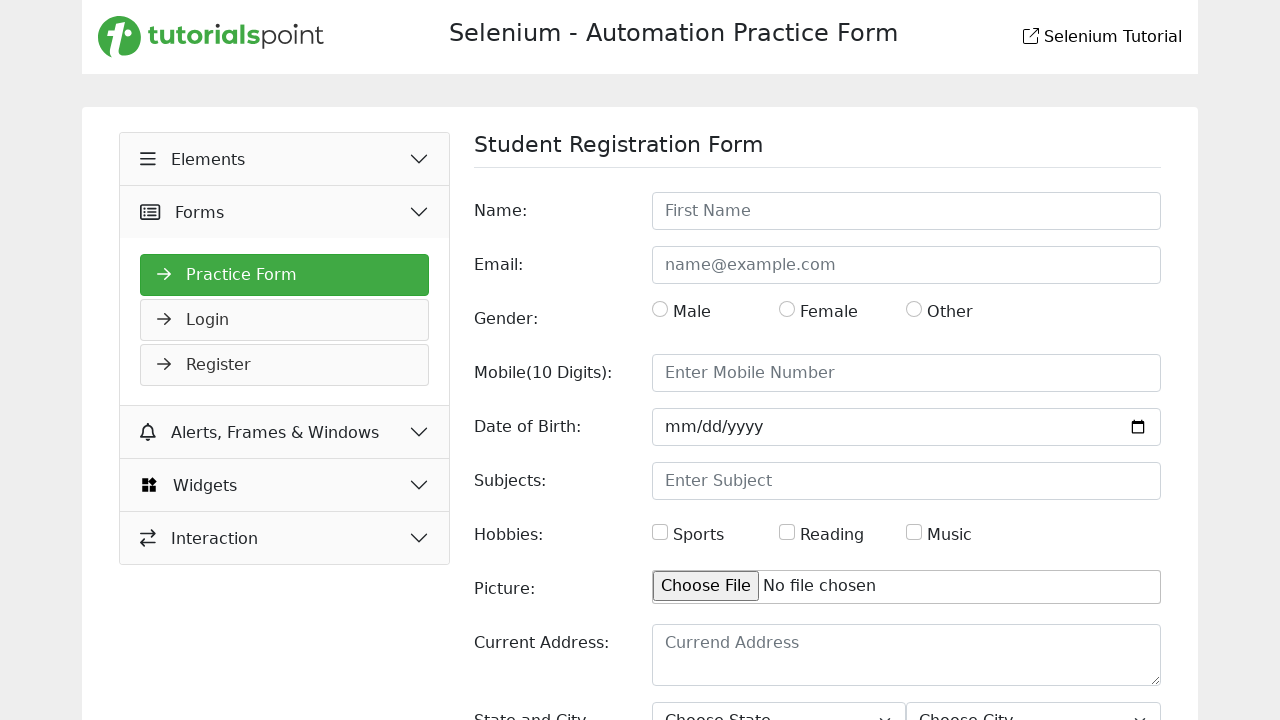

Verified logo is displayed using relative CSS path (svg.logo-desktop)
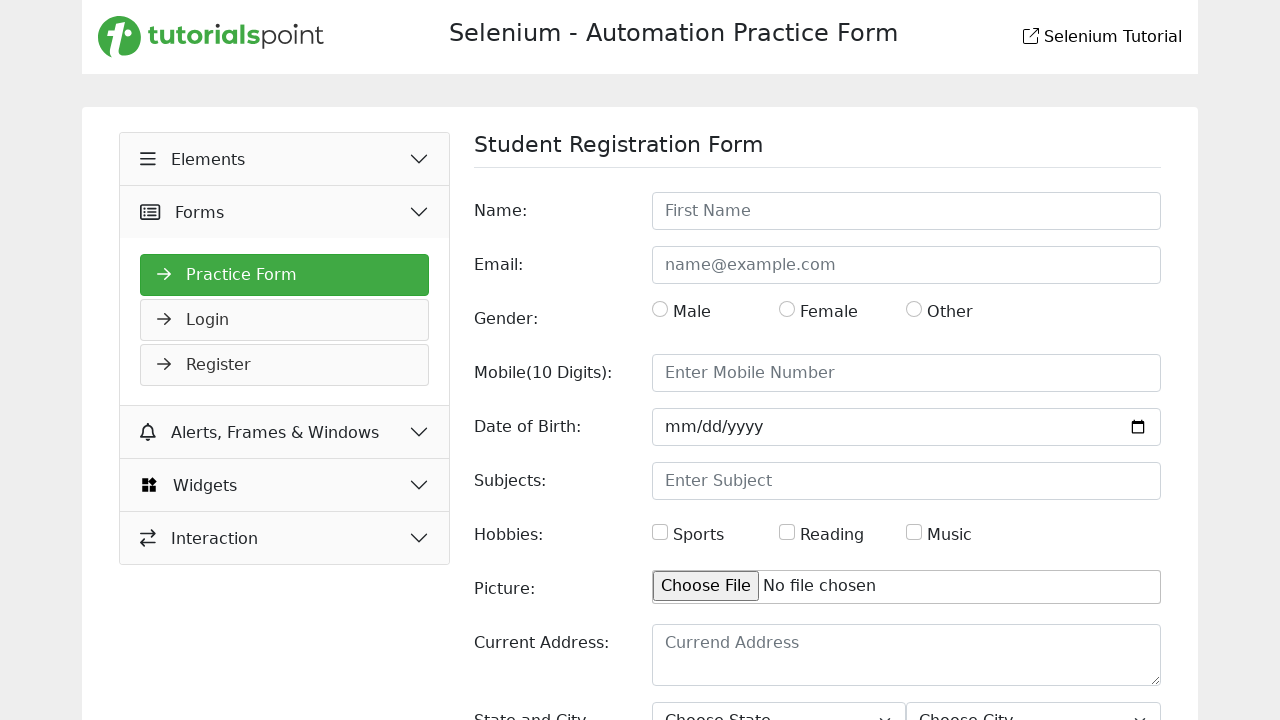

Cleared the name textbox on input[id='name']
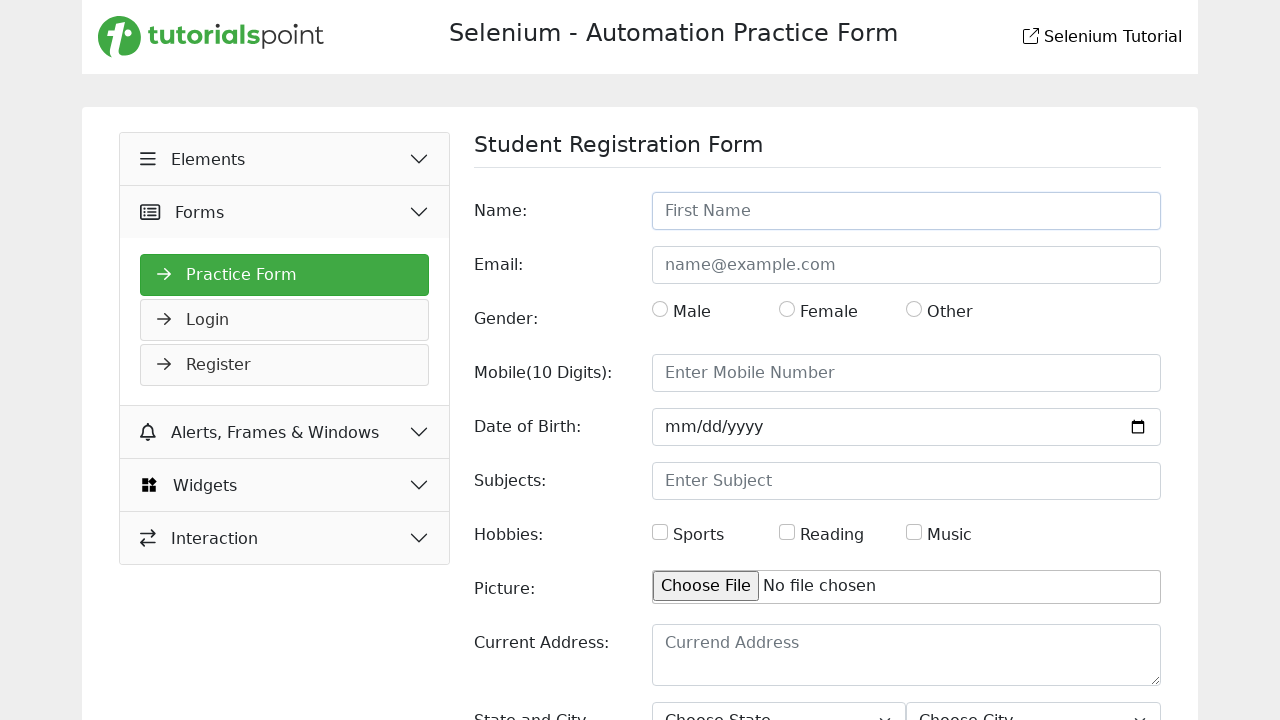

Filled name textbox with 'Jay Shree Krishna' on input[id='name']
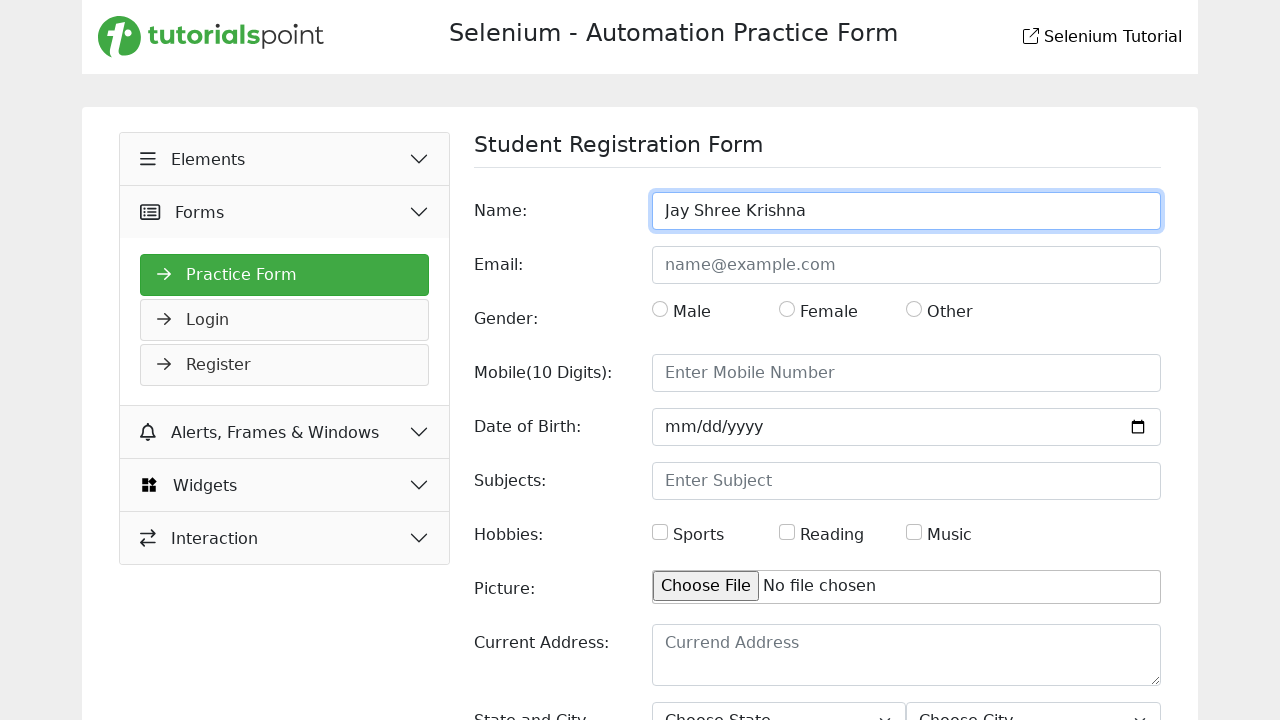

Verified the entered name value is 'Jay Shree Krishna'
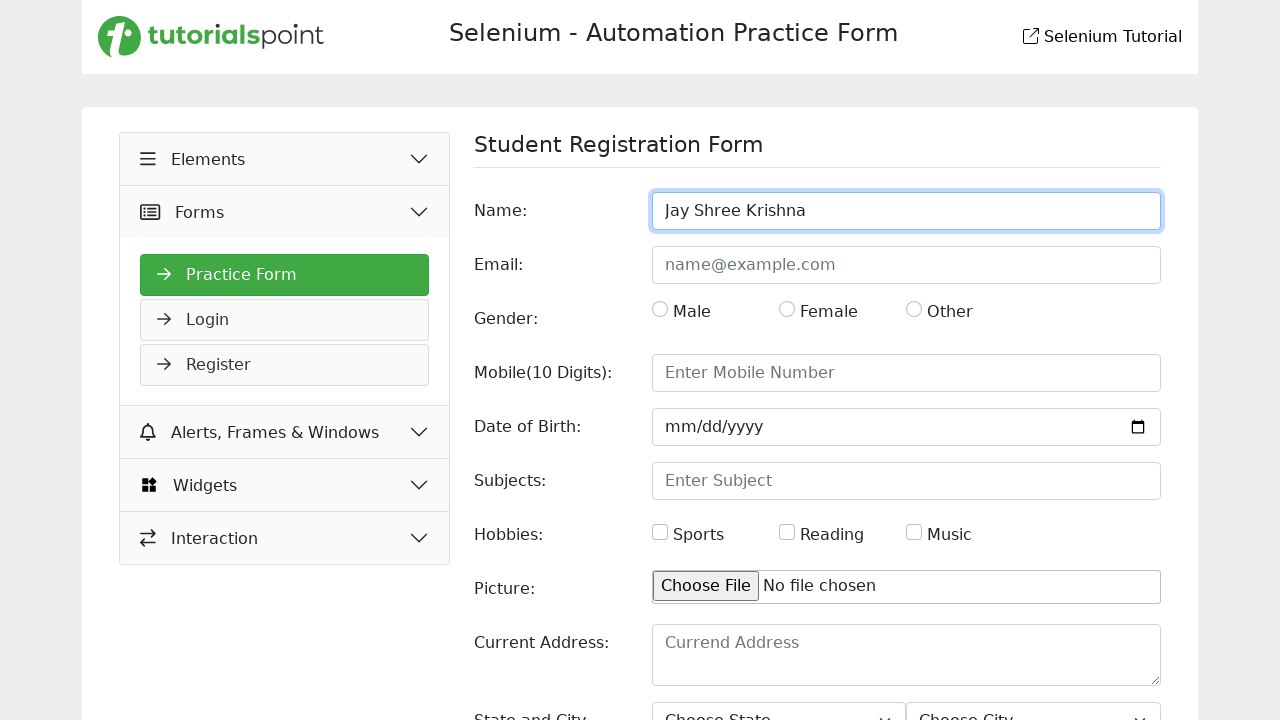

Counted all links on the page: 36 total links found
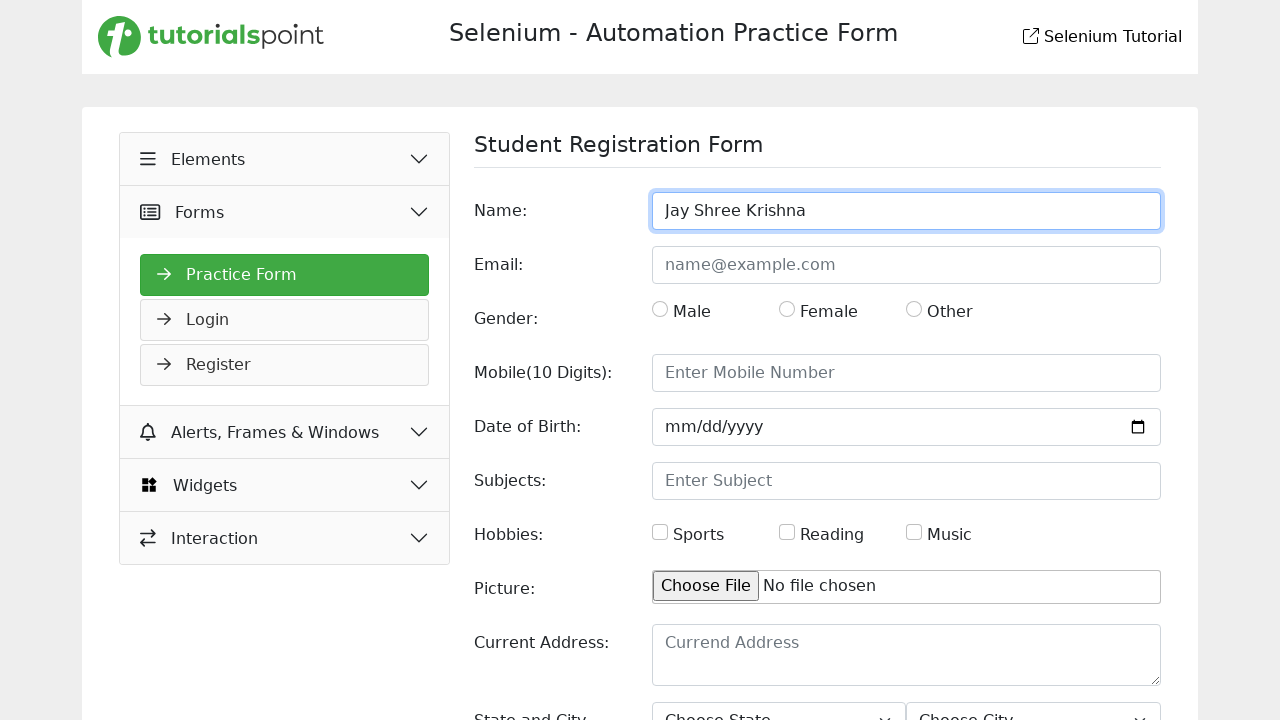

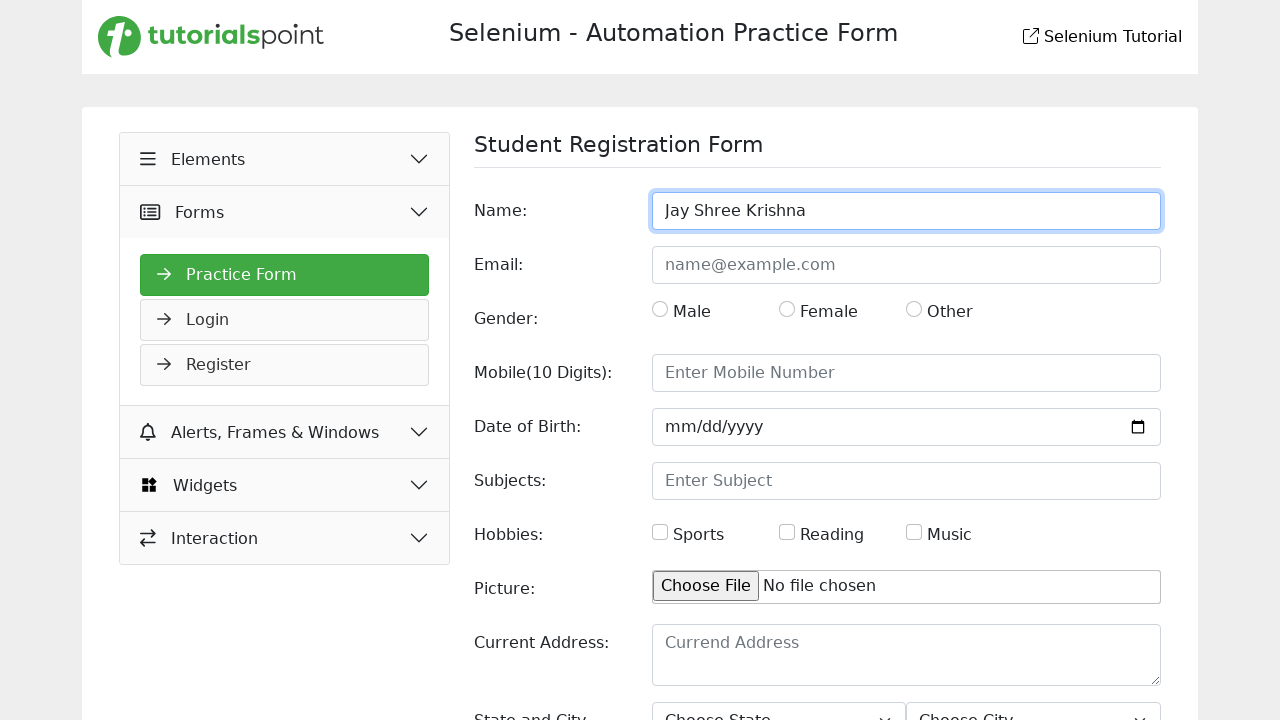